Demonstrates XPath selectors by locating and highlighting various elements on the Bootswatch default theme page, including an h1 element, a readonly input, and an input with a specific value.

Starting URL: https://bootswatch.com/default/

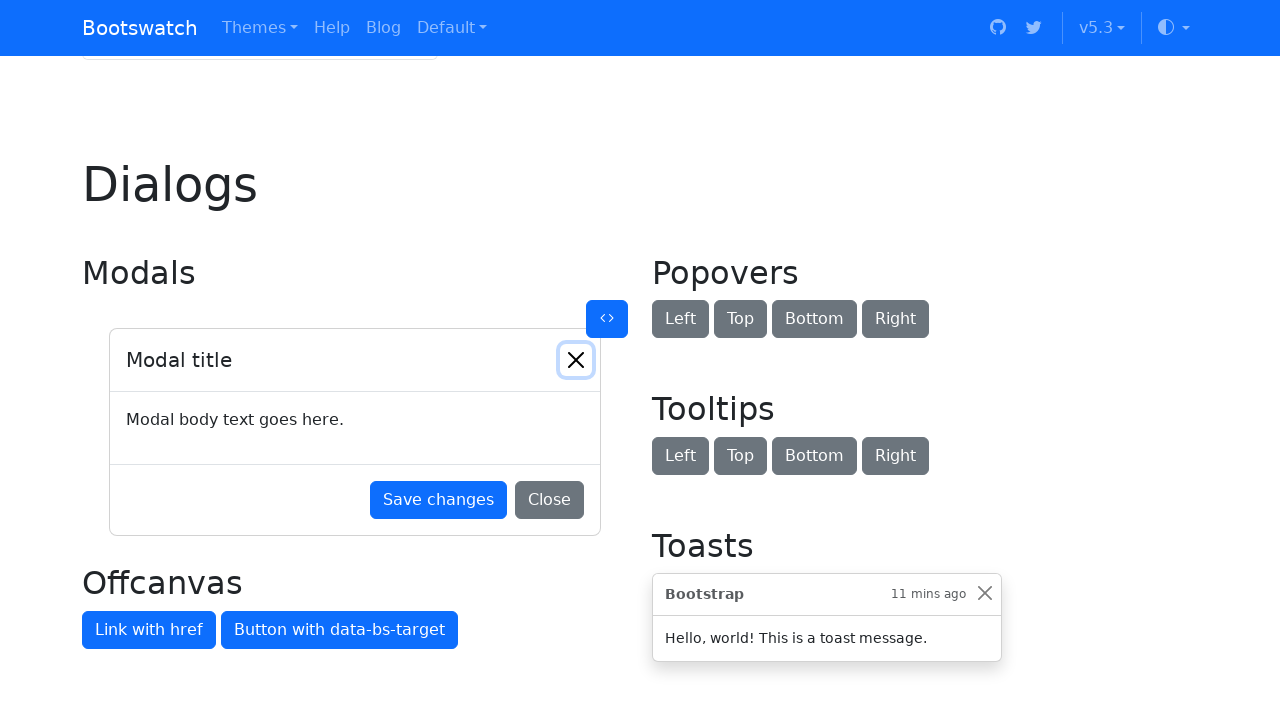

Located h1 element using XPath selector
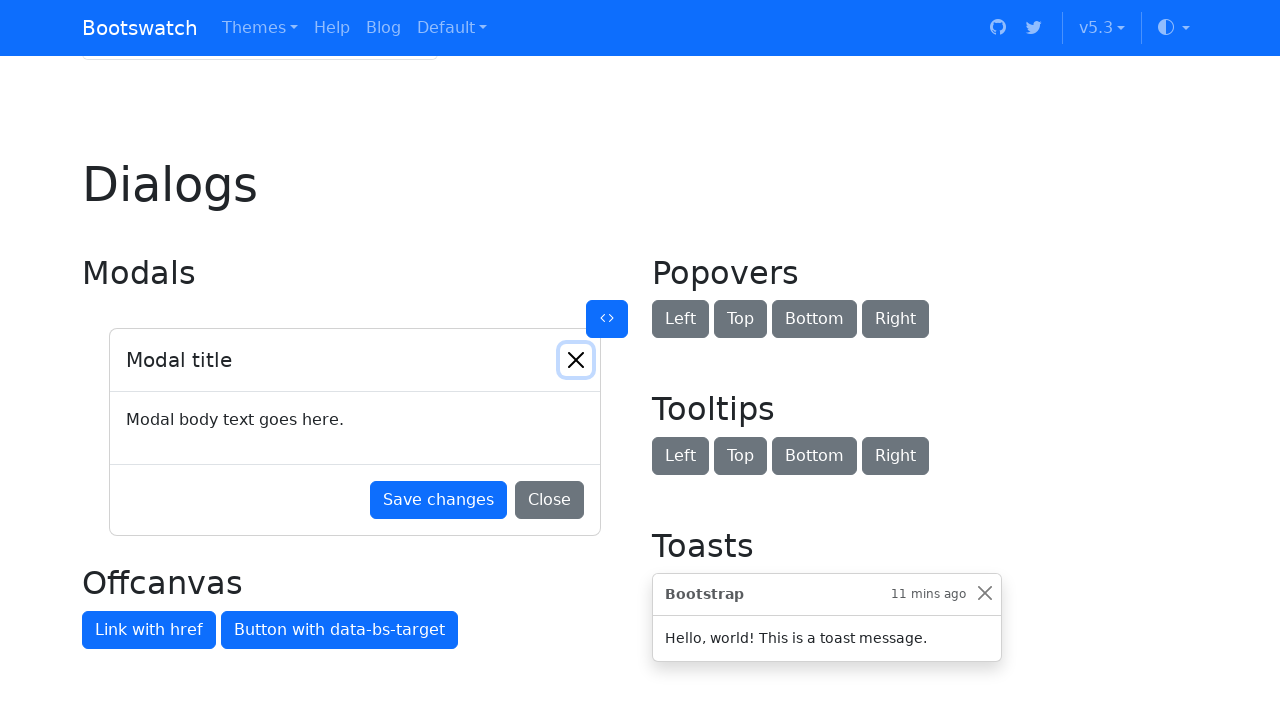

Scrolled h1 element into view if needed
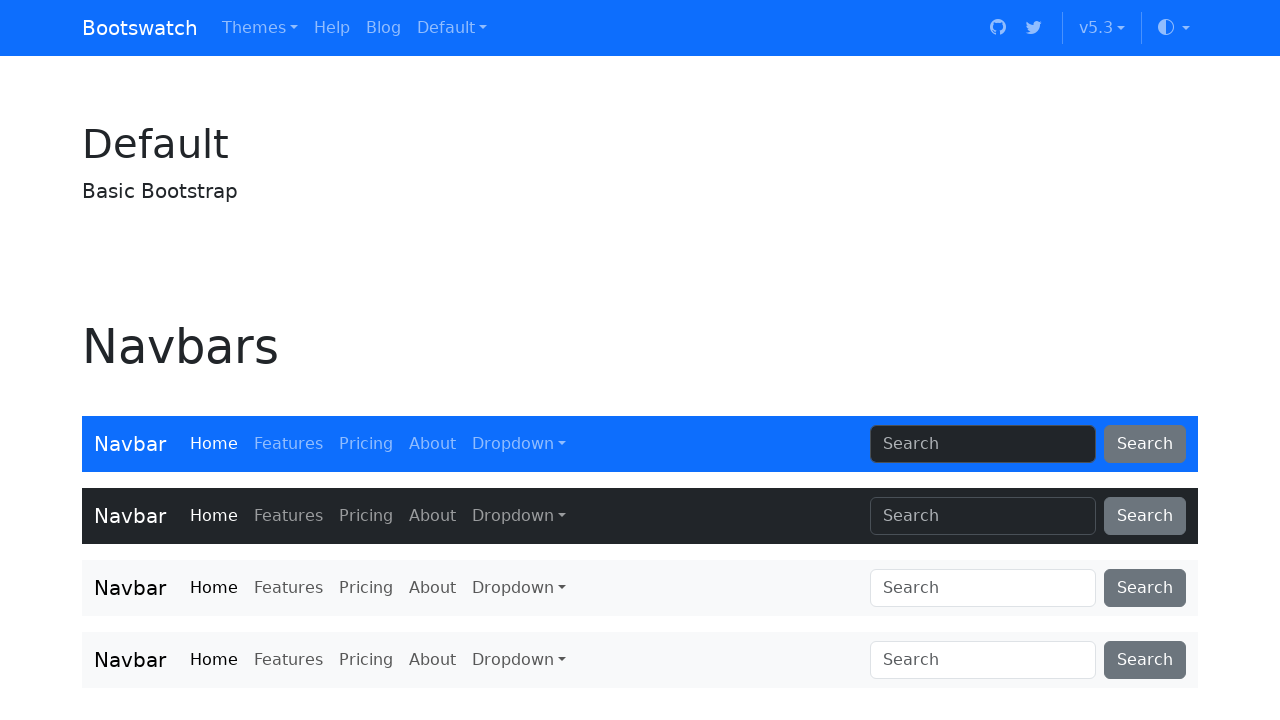

Highlighted h1 element with yellow background
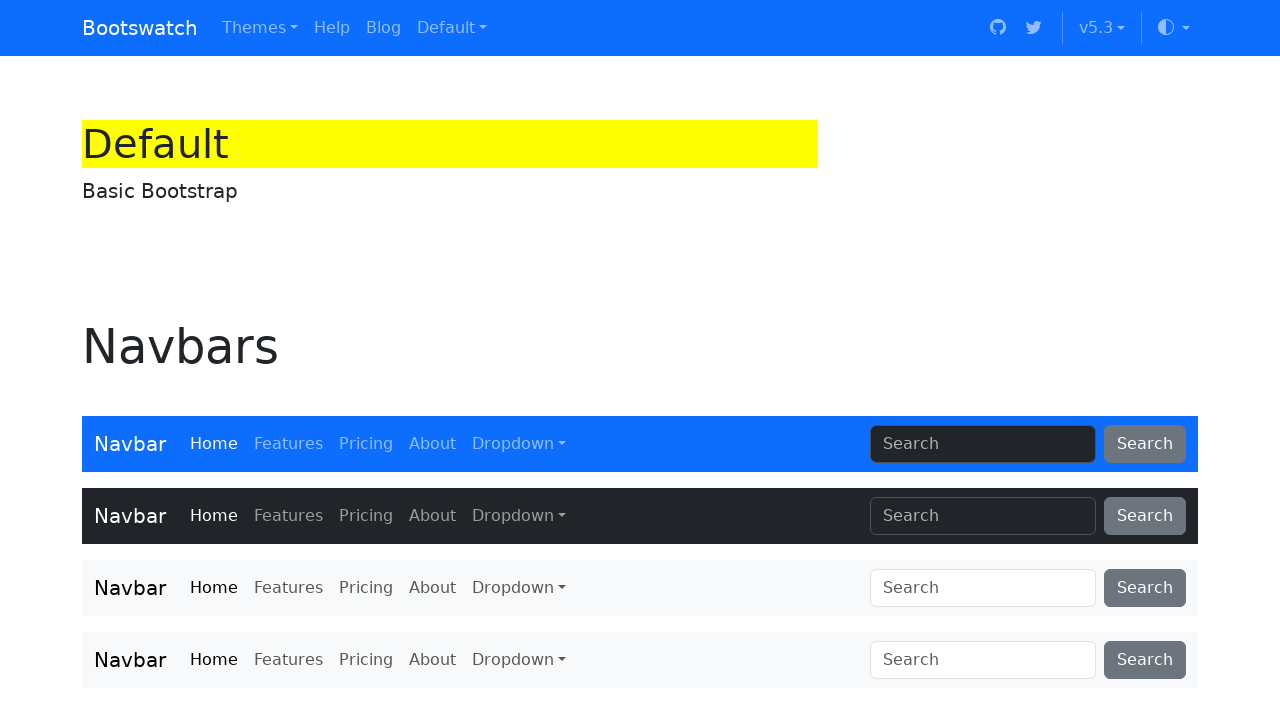

Located readonly input element using XPath selector
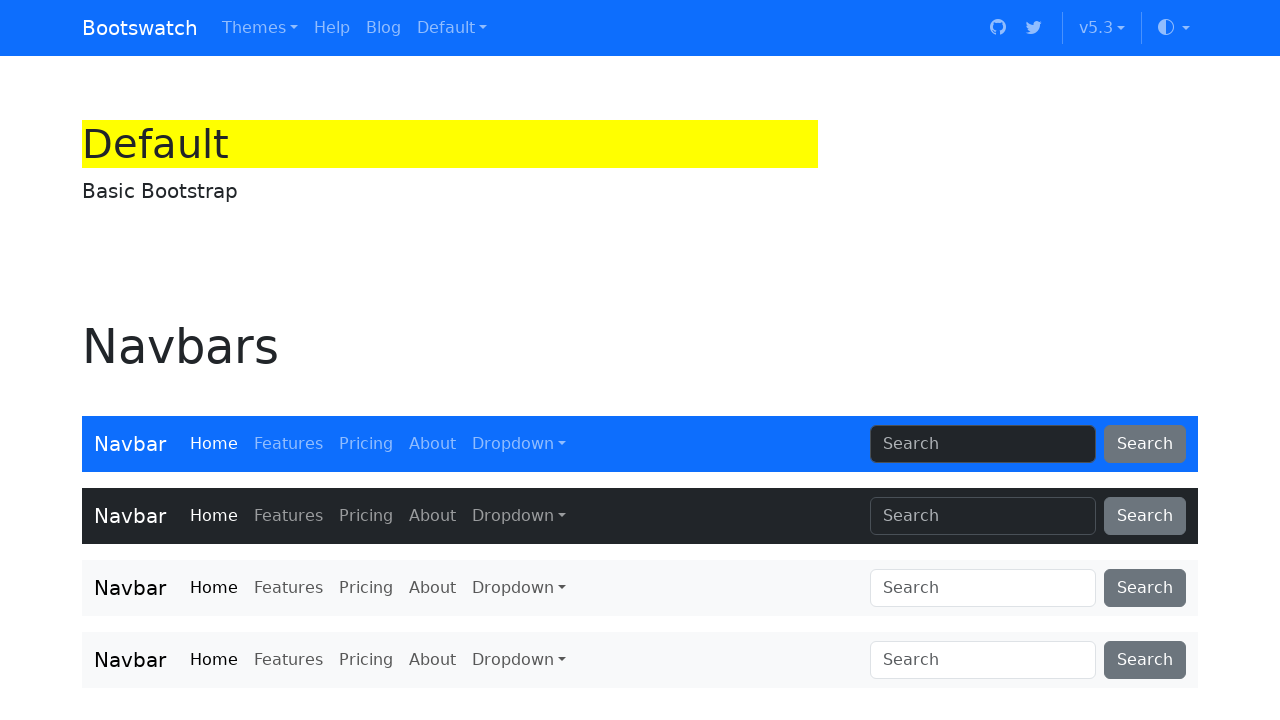

Scrolled readonly input element into view if needed
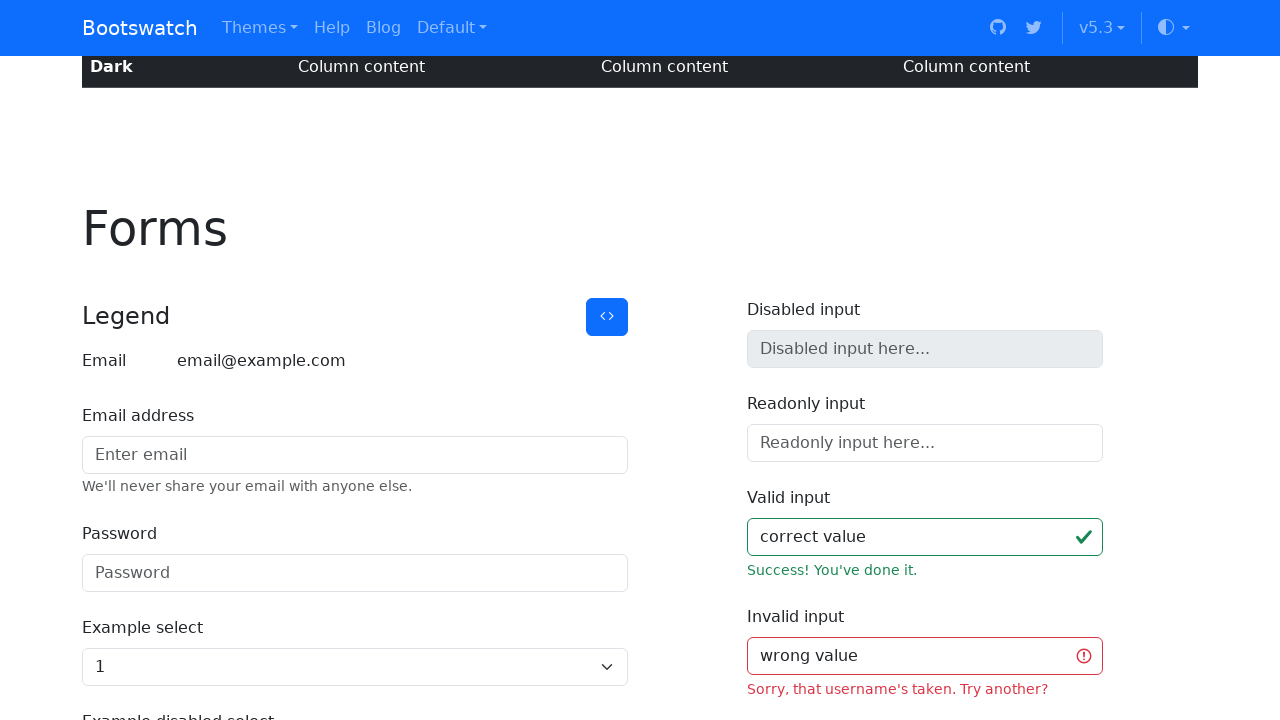

Highlighted readonly input element with yellow background
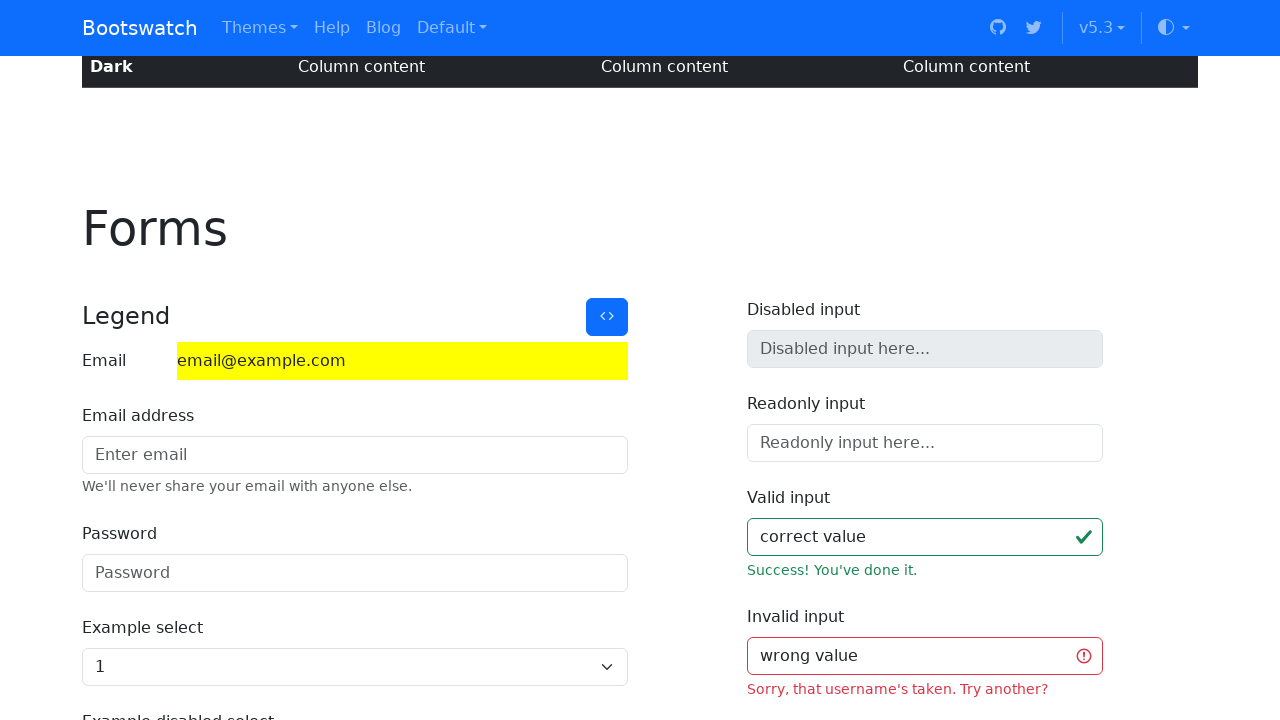

Located input element with specific value using XPath selector
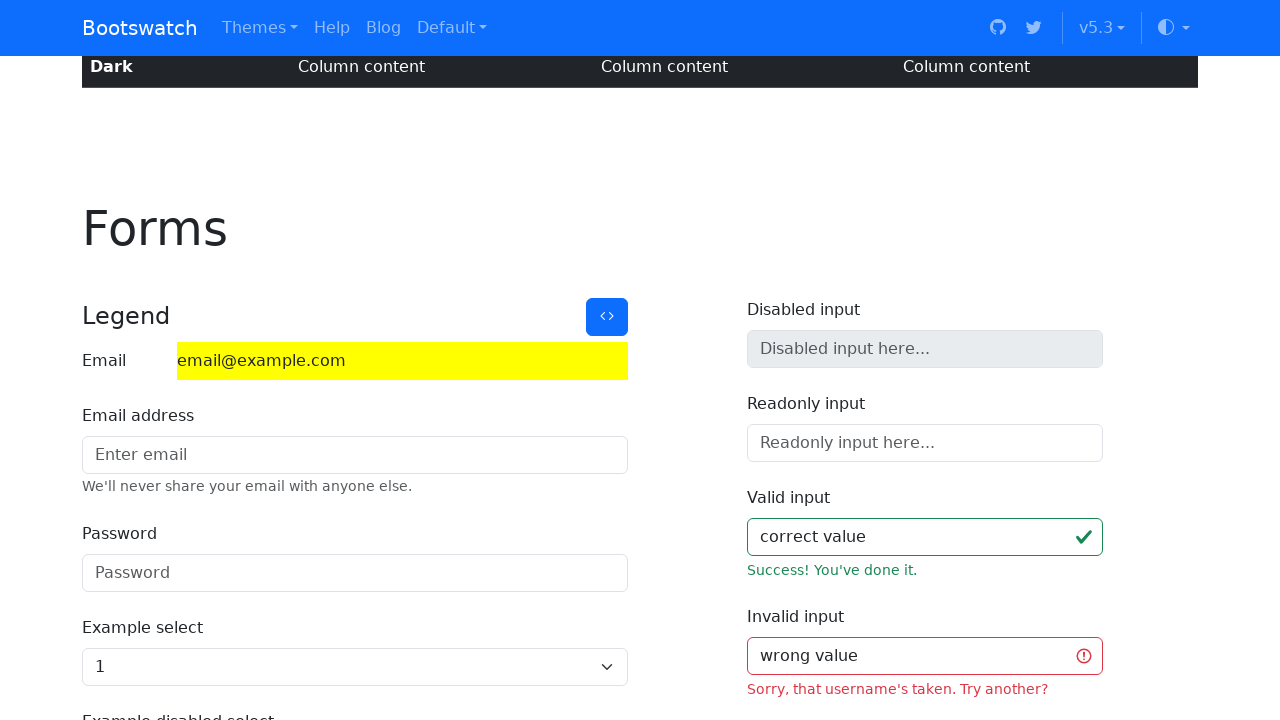

Scrolled input element with specific value into view if needed
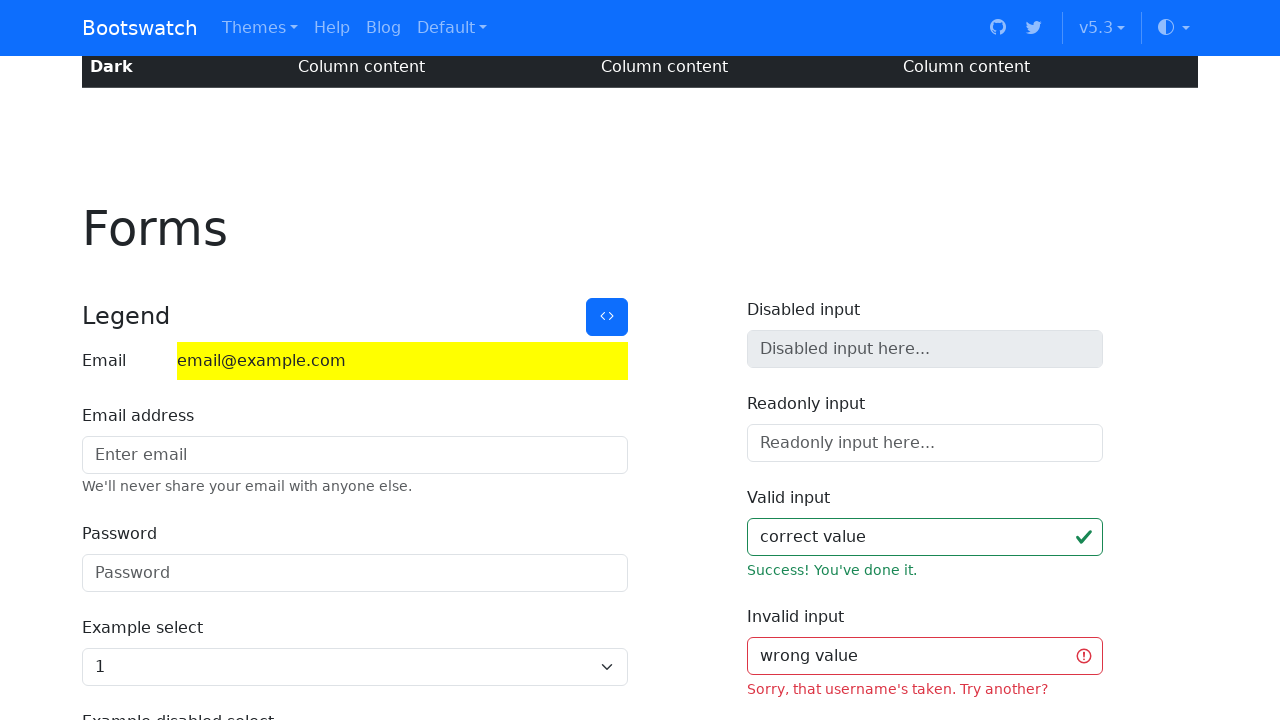

Highlighted input element with specific value with yellow background
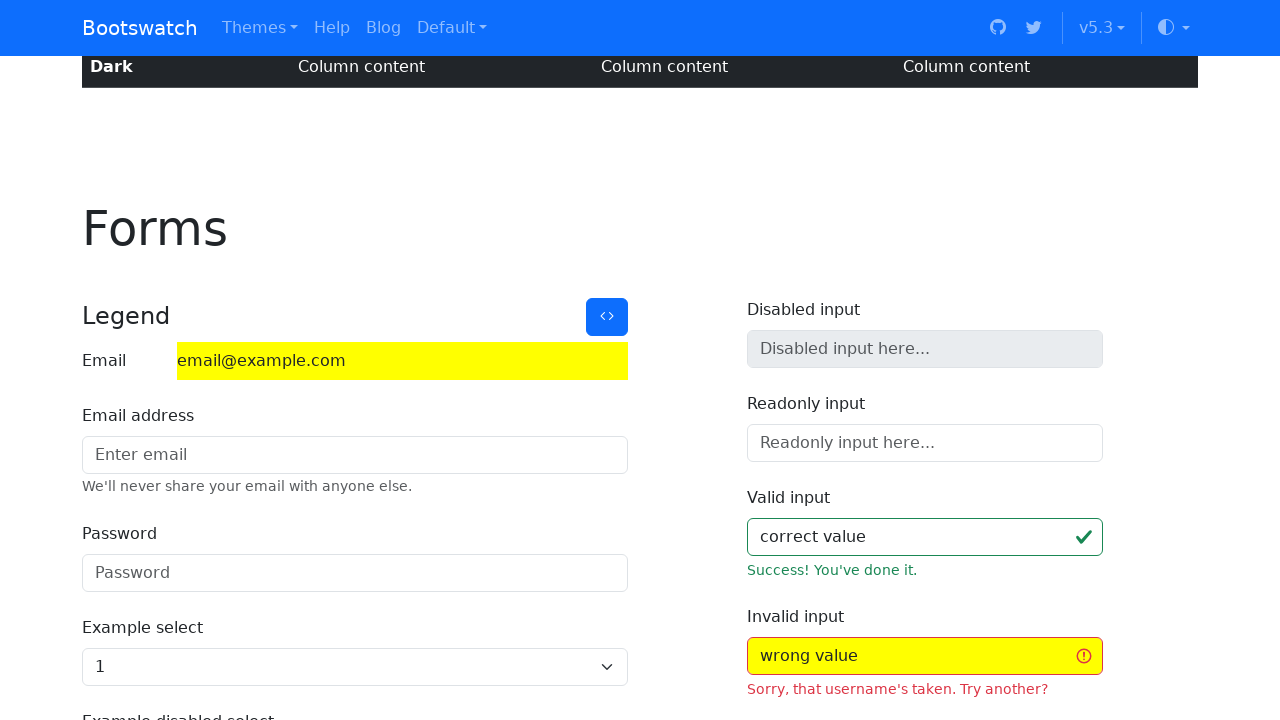

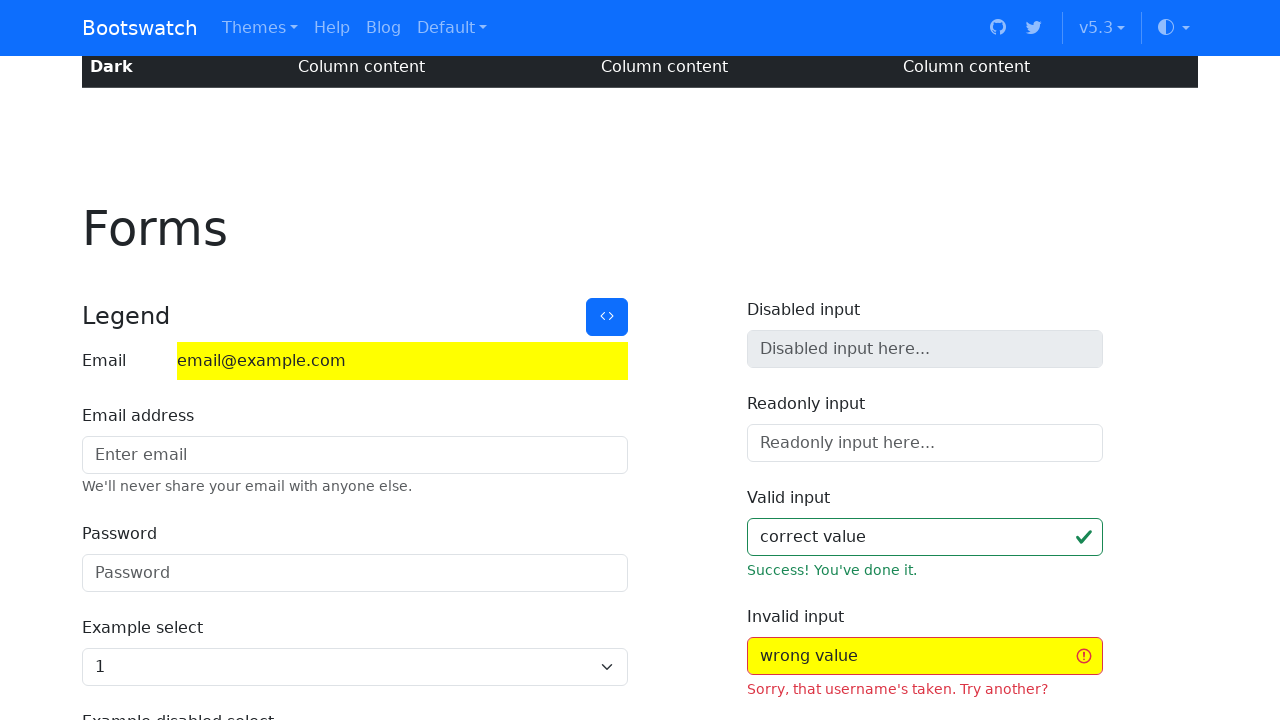